Tests interaction with Shadow DOM elements on a books PWA demo site by filling a search input field and reading text content from elements within the shadow DOM.

Starting URL: https://books-pwakit.appspot.com/

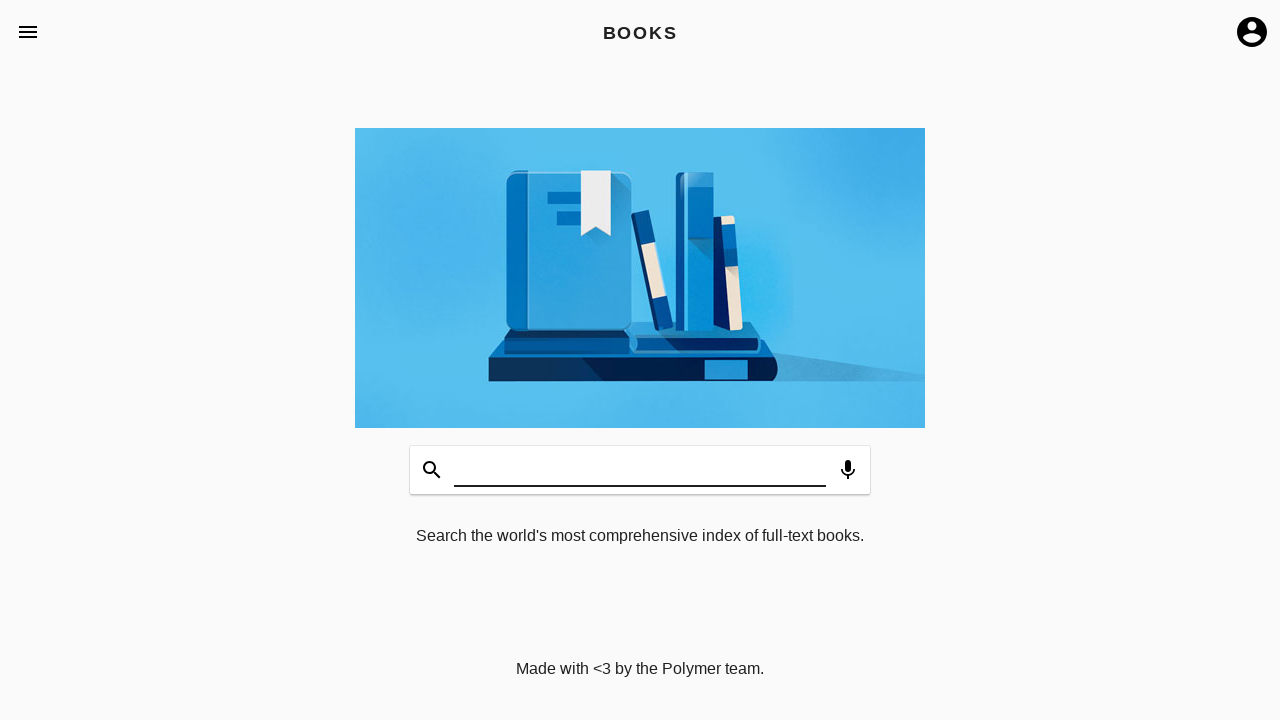

Filled search input field with 'The Automation Book' in Shadow DOM on book-app[apptitle='BOOKS'] #input
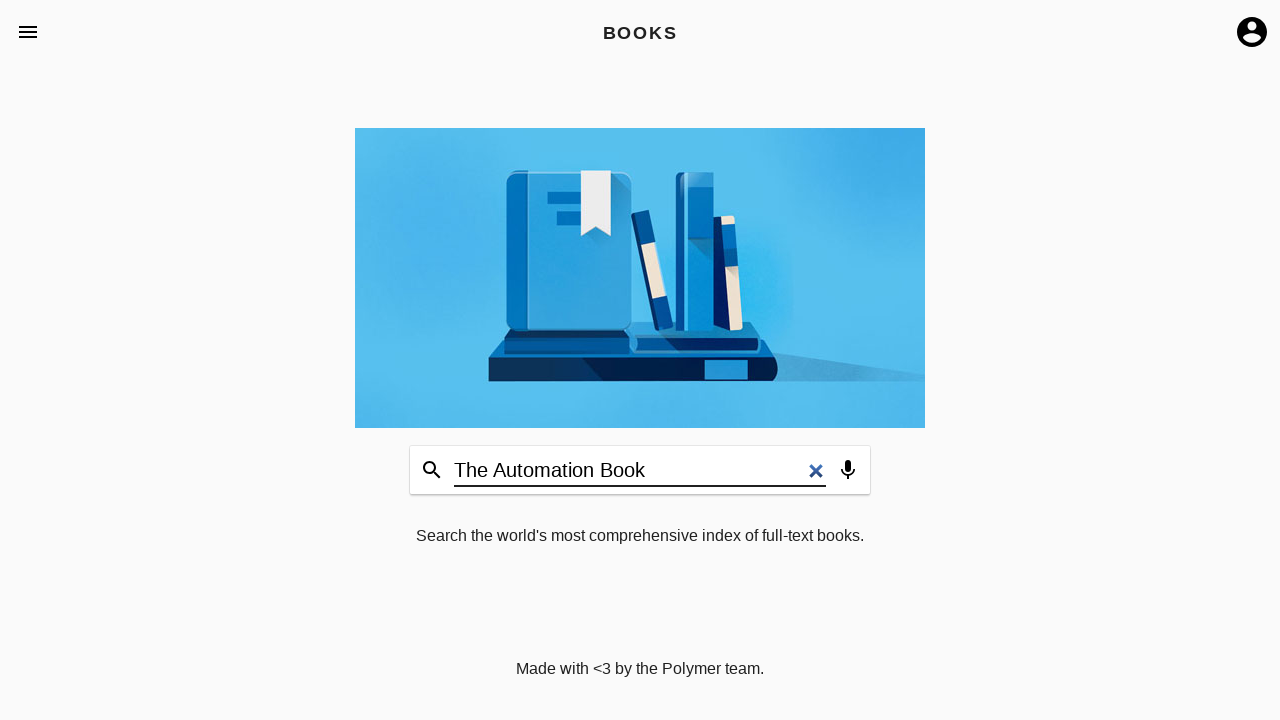

Waited for books description element to load in Shadow DOM
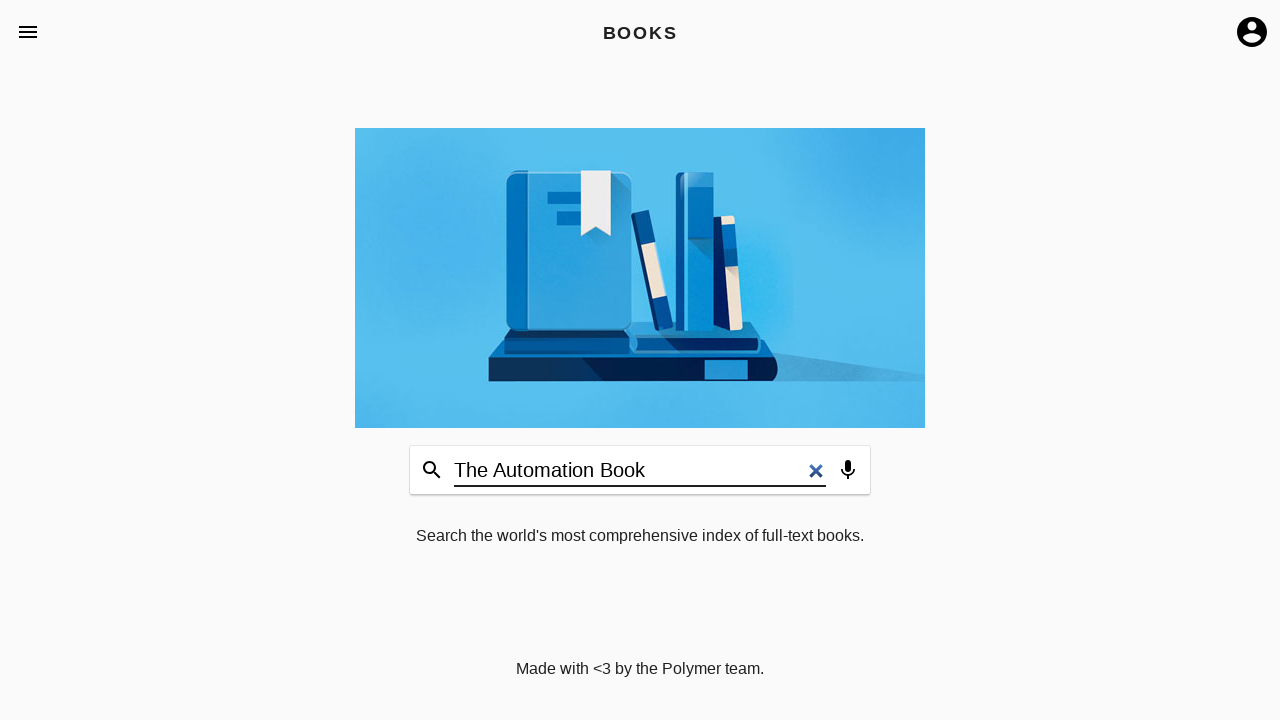

Retrieved text content from books description element in Shadow DOM
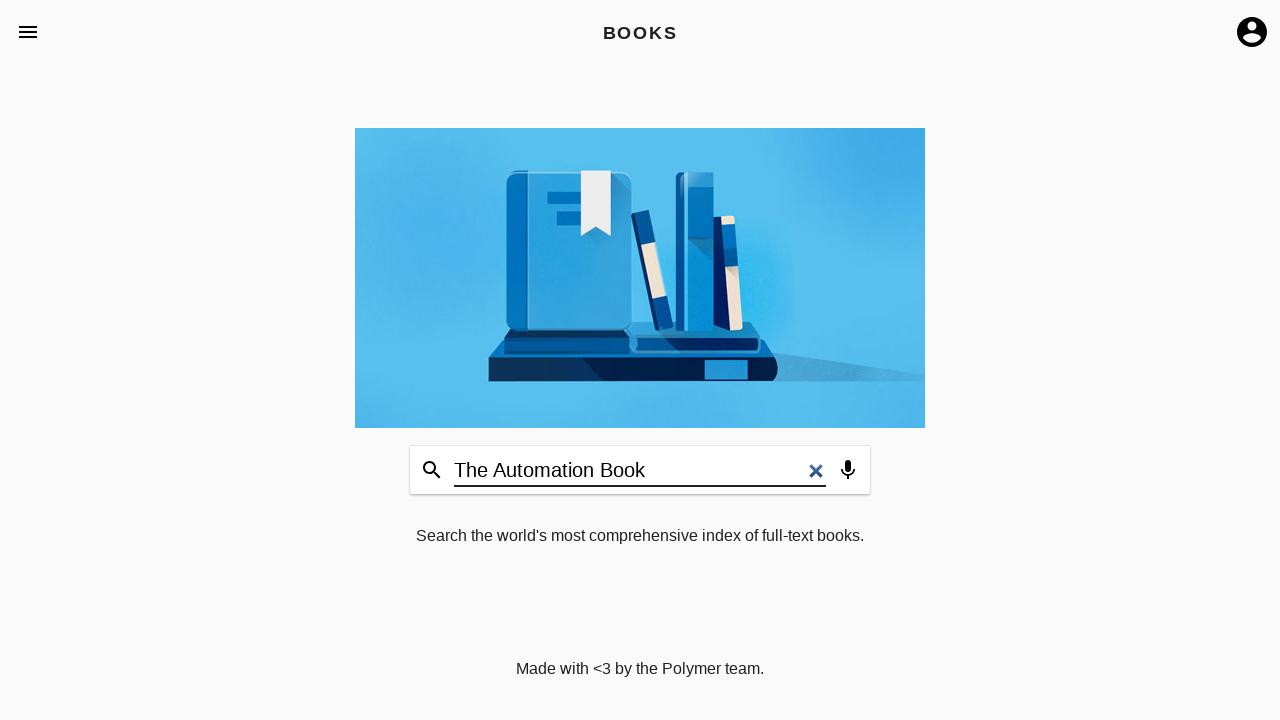

Printed books description text to console
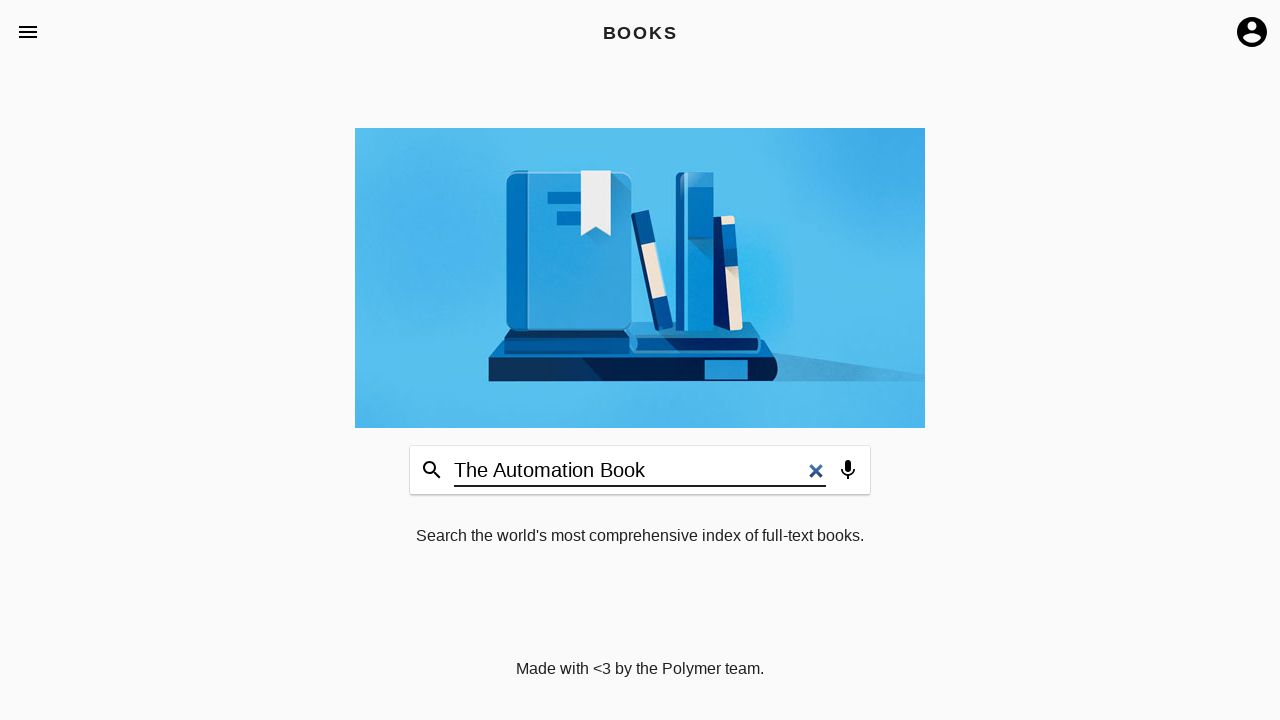

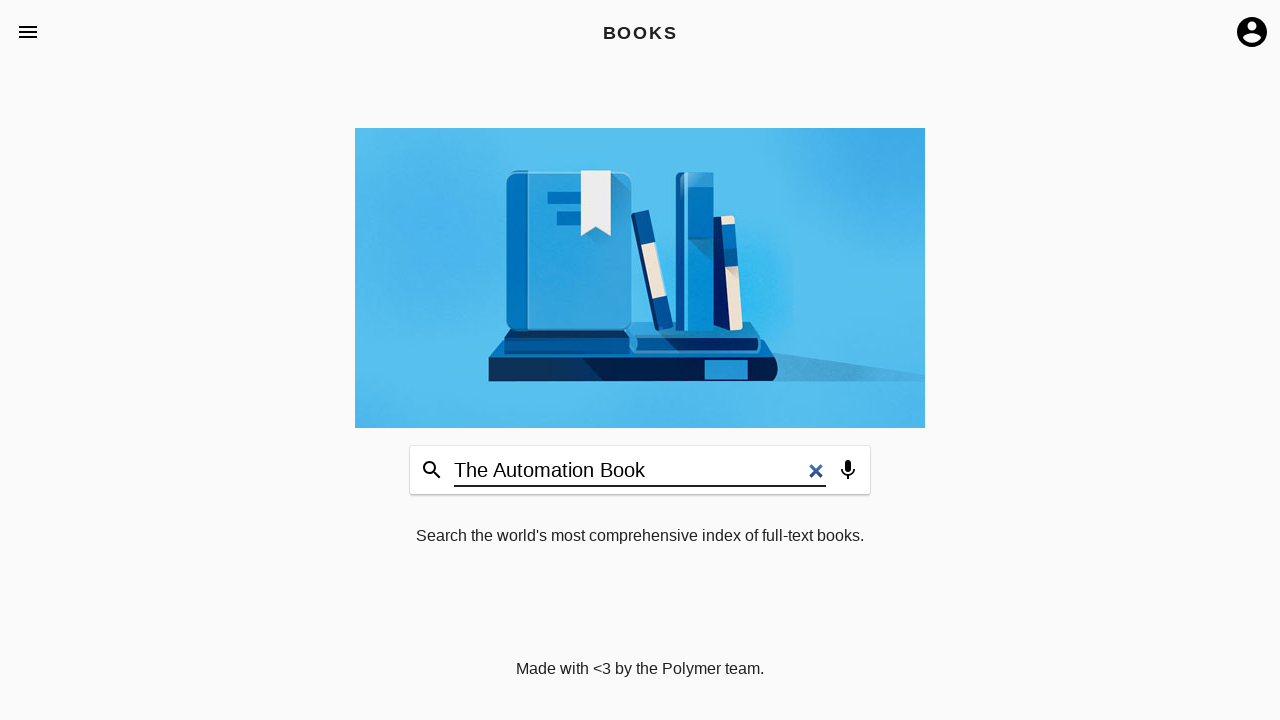